Waits for price to reach $100, clicks book button, solves a mathematical problem and submits the answer

Starting URL: http://suninjuly.github.io/explicit_wait2.html

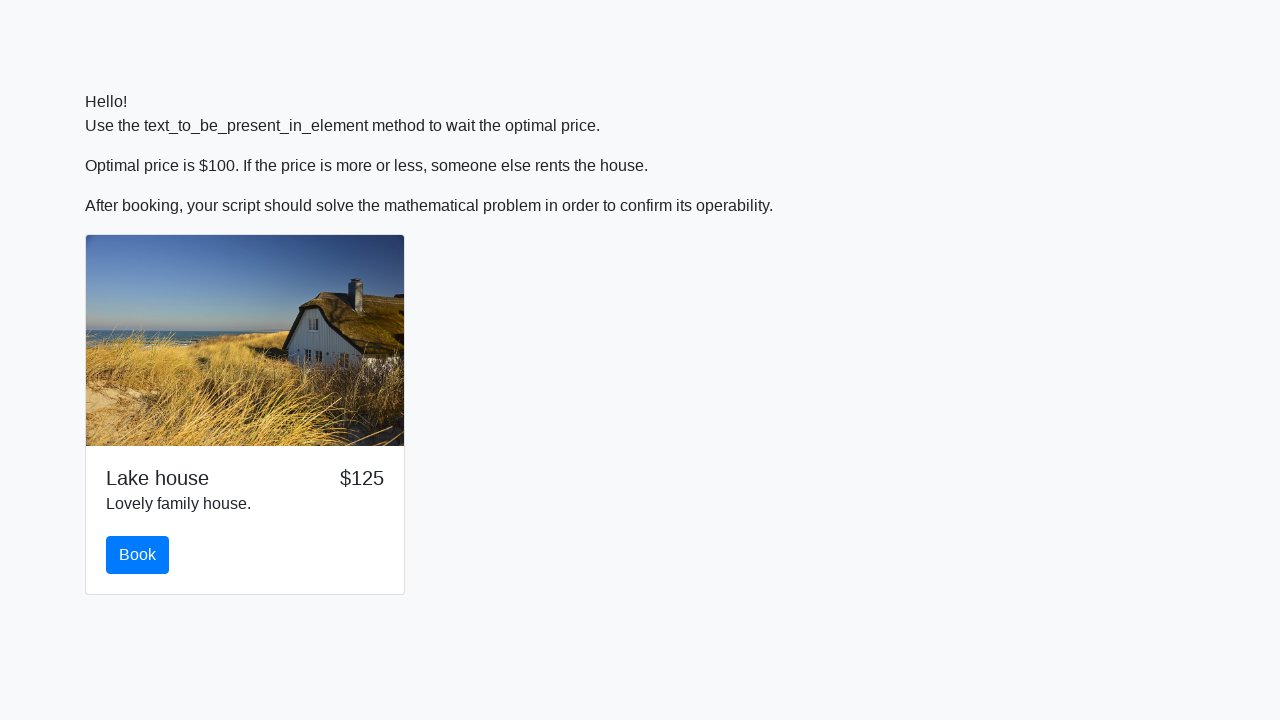

Waited for price to reach $100
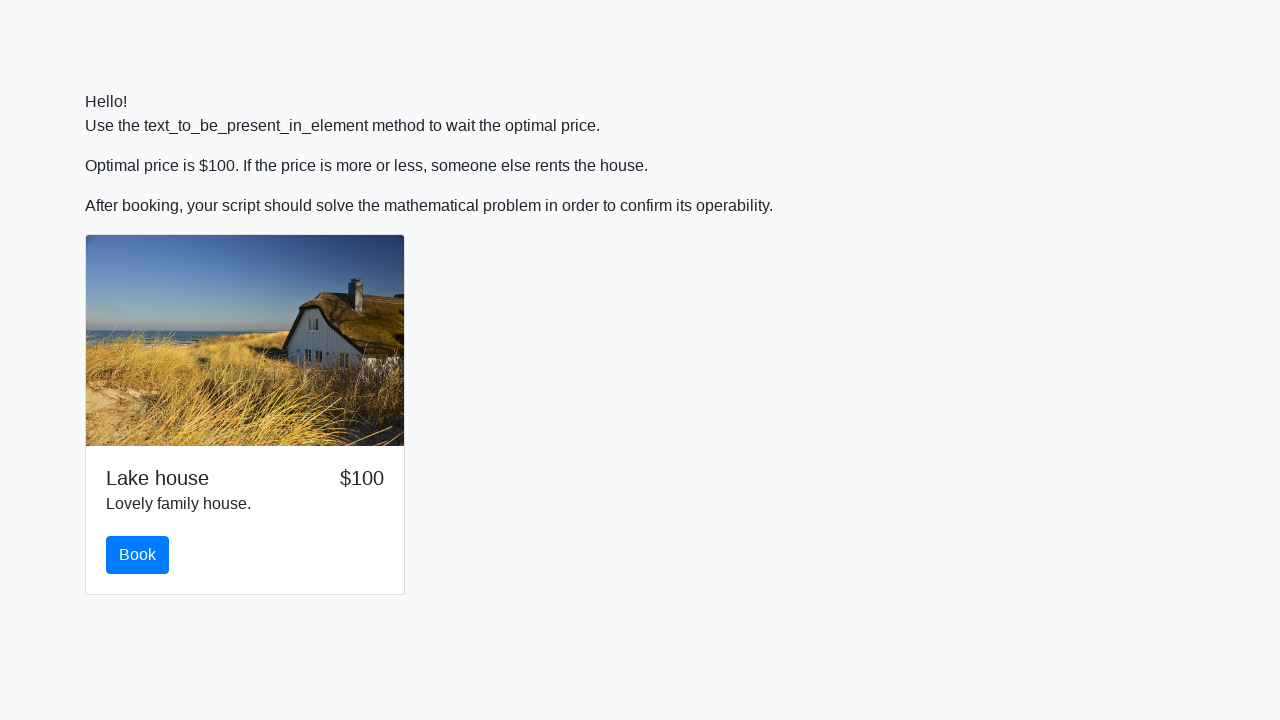

Clicked the book button at (138, 555) on #book
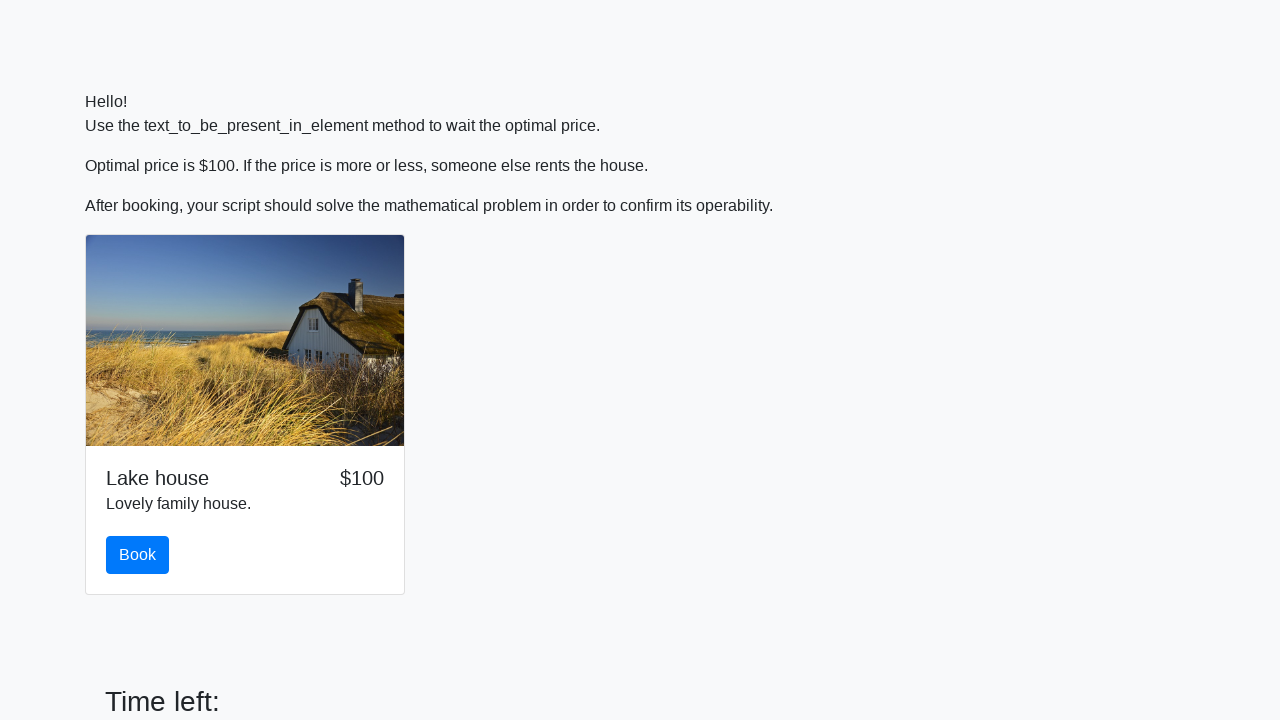

Retrieved value for calculation: 679
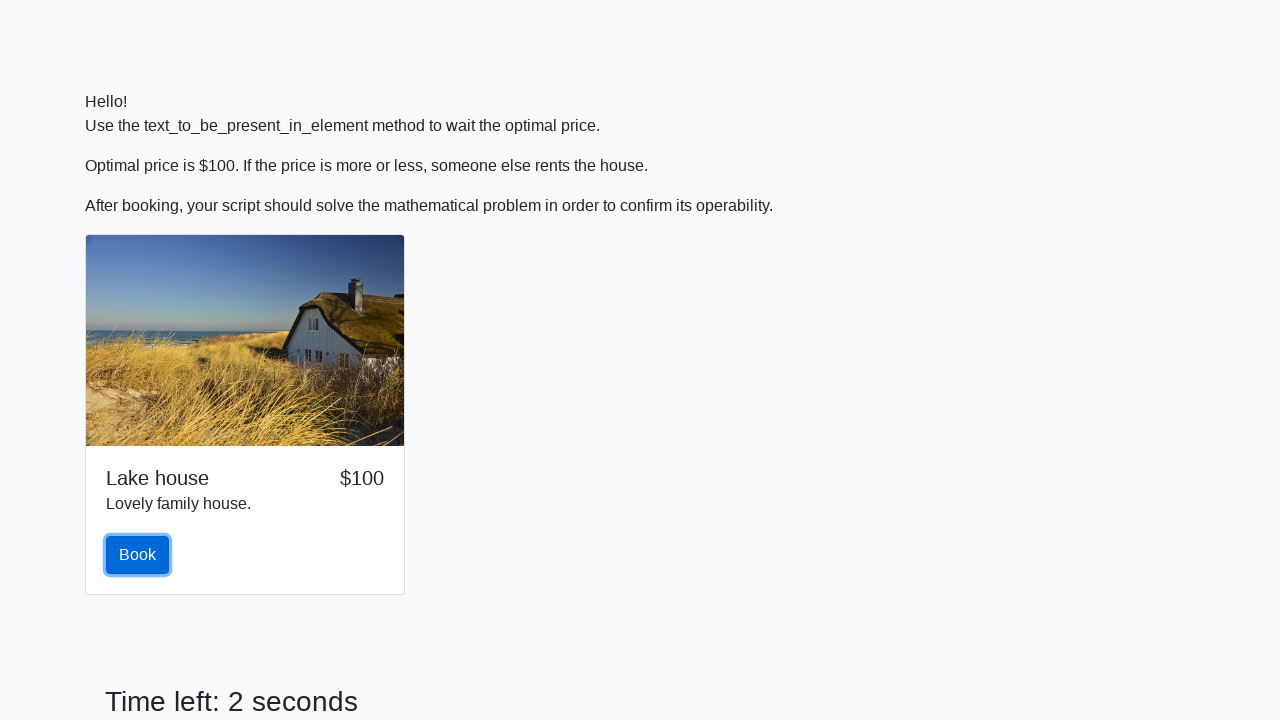

Calculated answer using mathematical formula: 1.5787959085874588
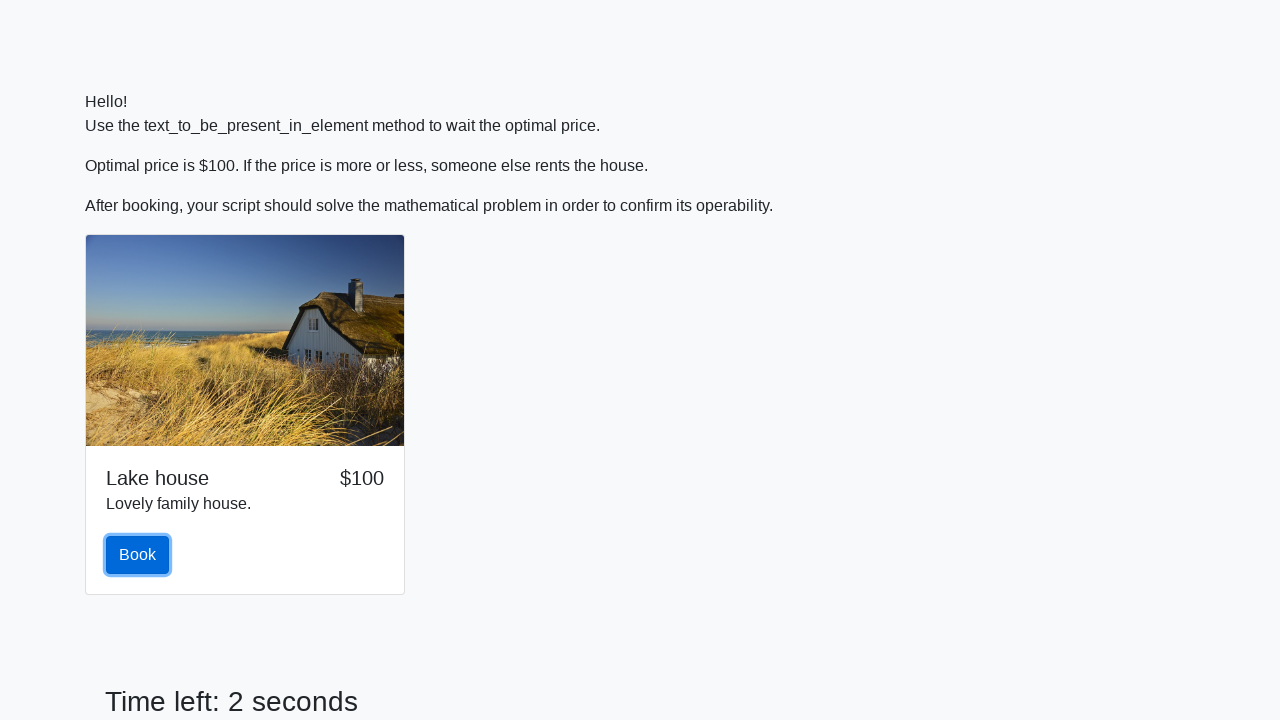

Filled in the calculated answer on #answer
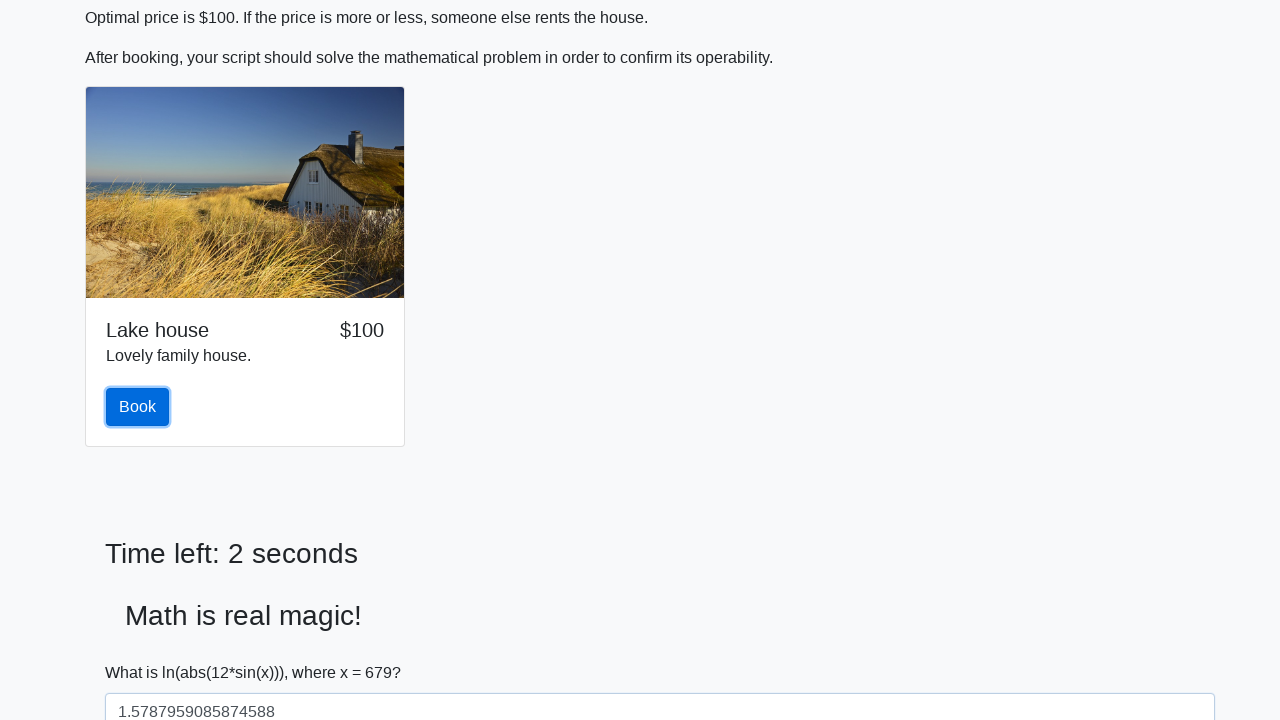

Clicked submit button to solve at (143, 651) on #solve
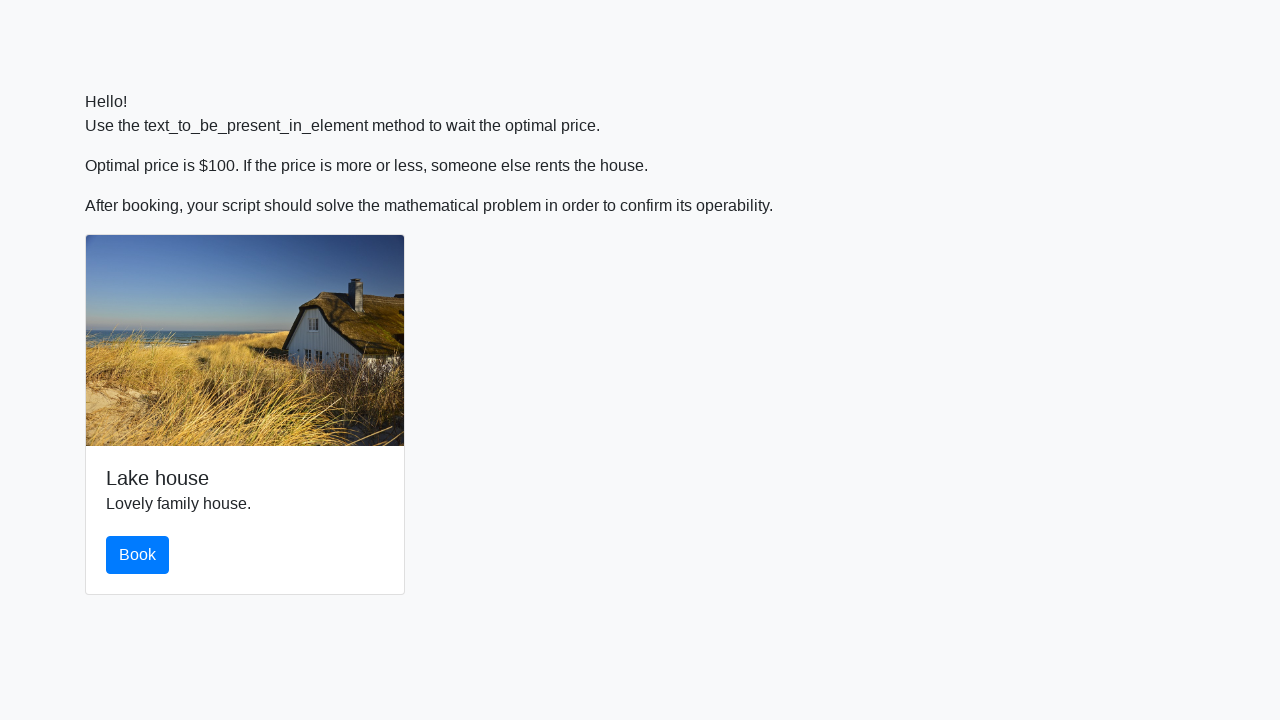

Set up alert handler to accept dialogs
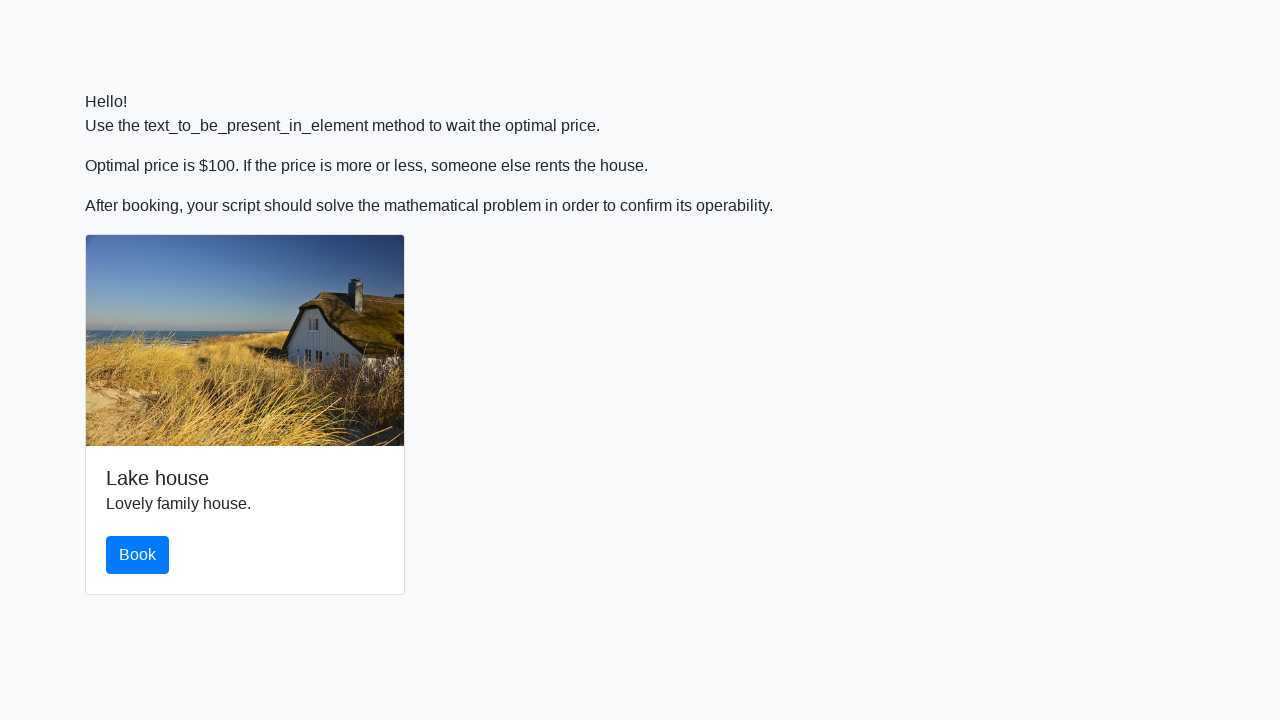

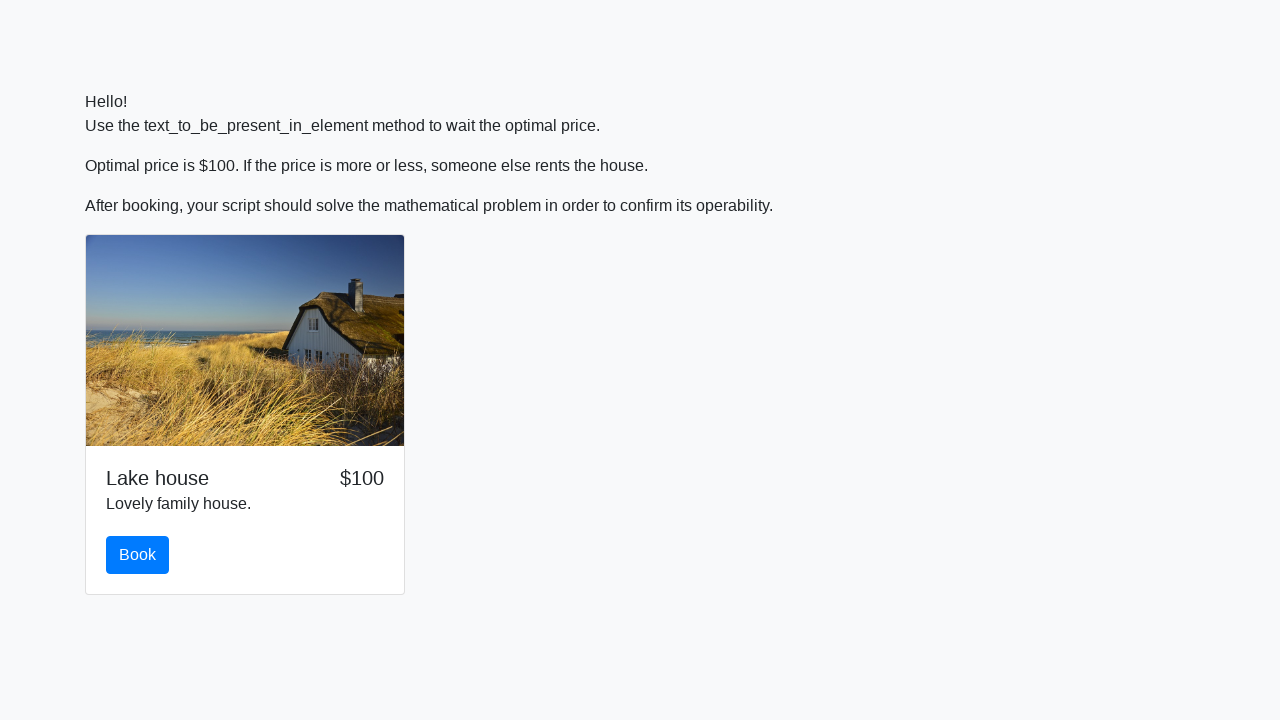